Tests checkbox and radio button interactions on an automation practice page by selecting a specific checkbox (option2) and clicking a radio button

Starting URL: https://rahulshettyacademy.com/AutomationPractice/

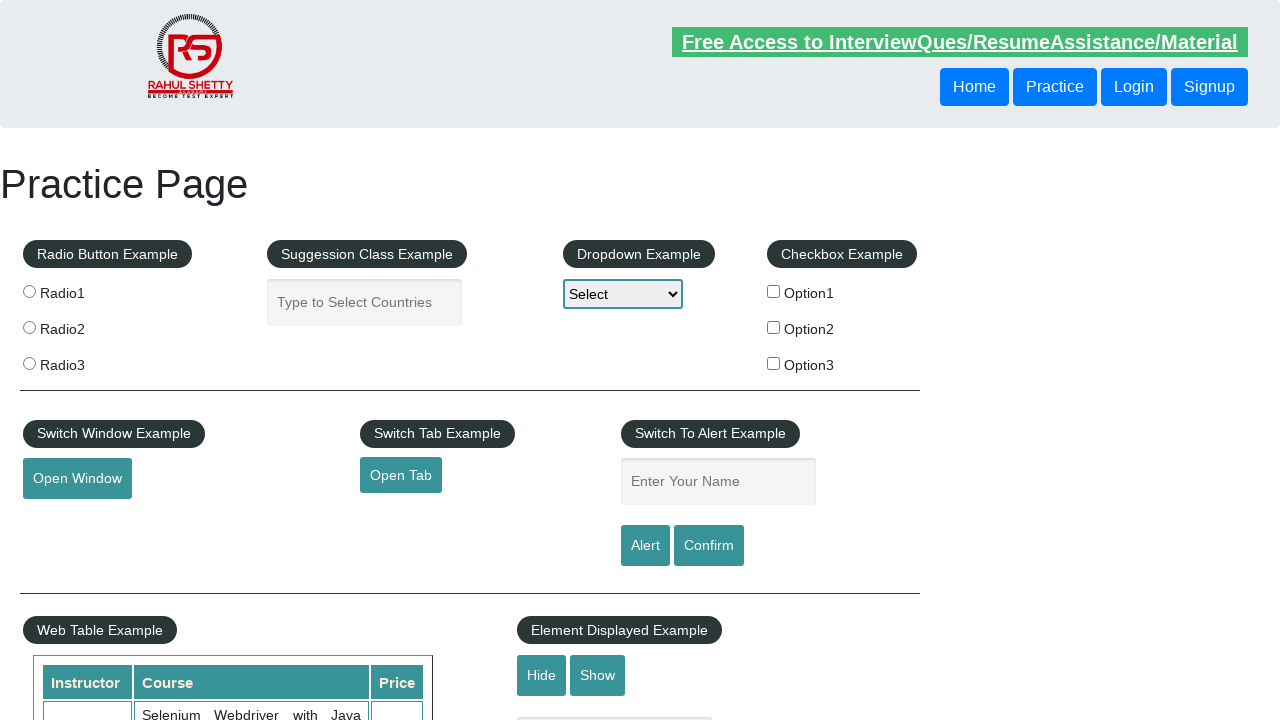

Navigated to automation practice page
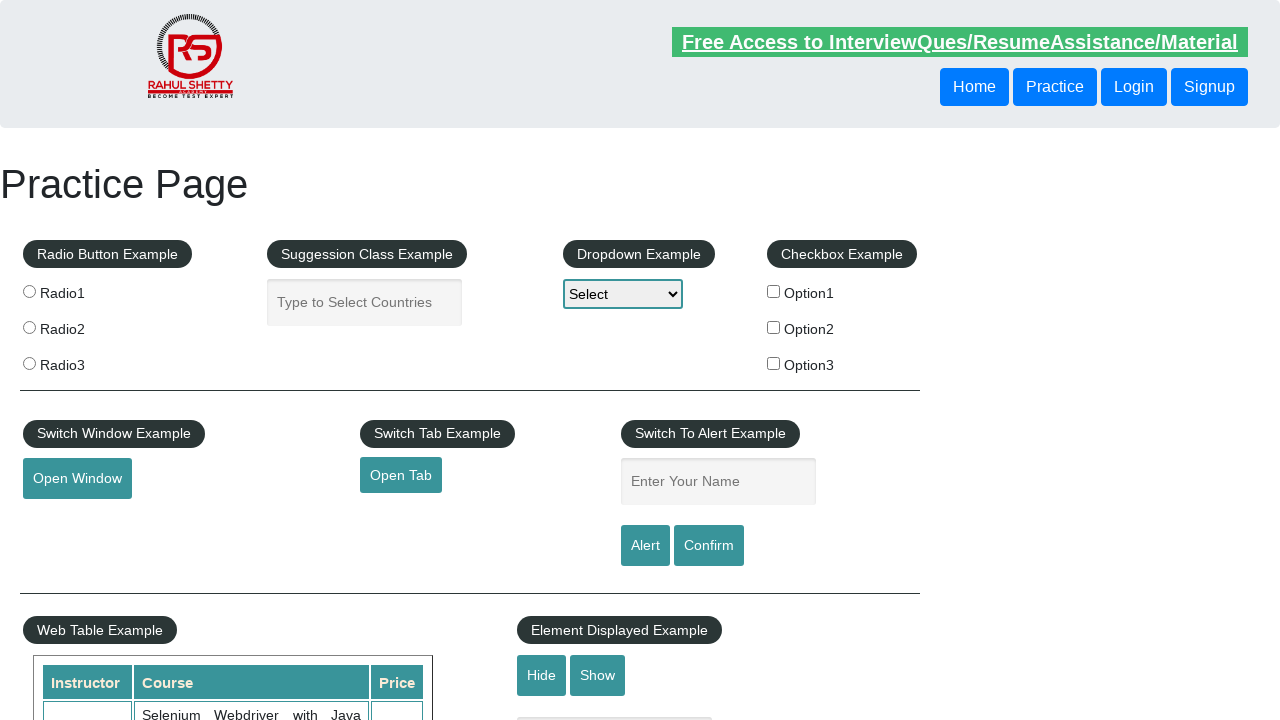

Located all checkbox elements
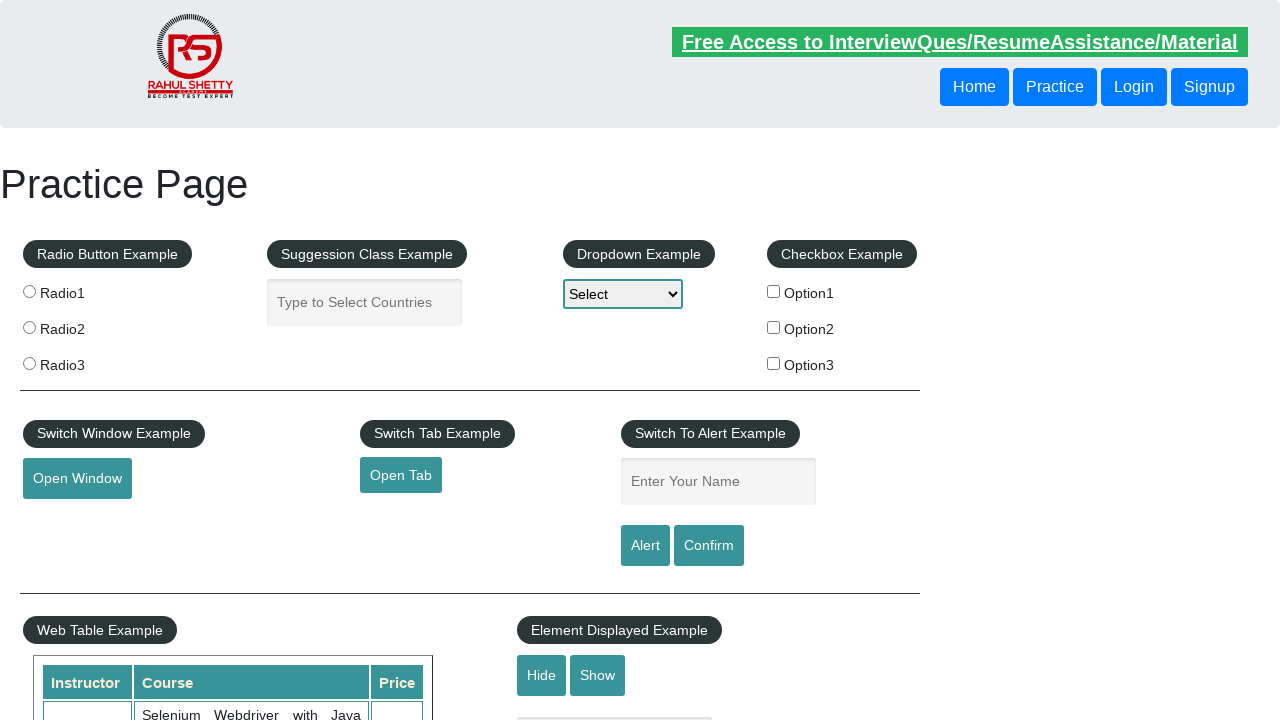

Clicked checkbox with value 'option2' at (774, 327) on input[type='checkbox'] >> nth=1
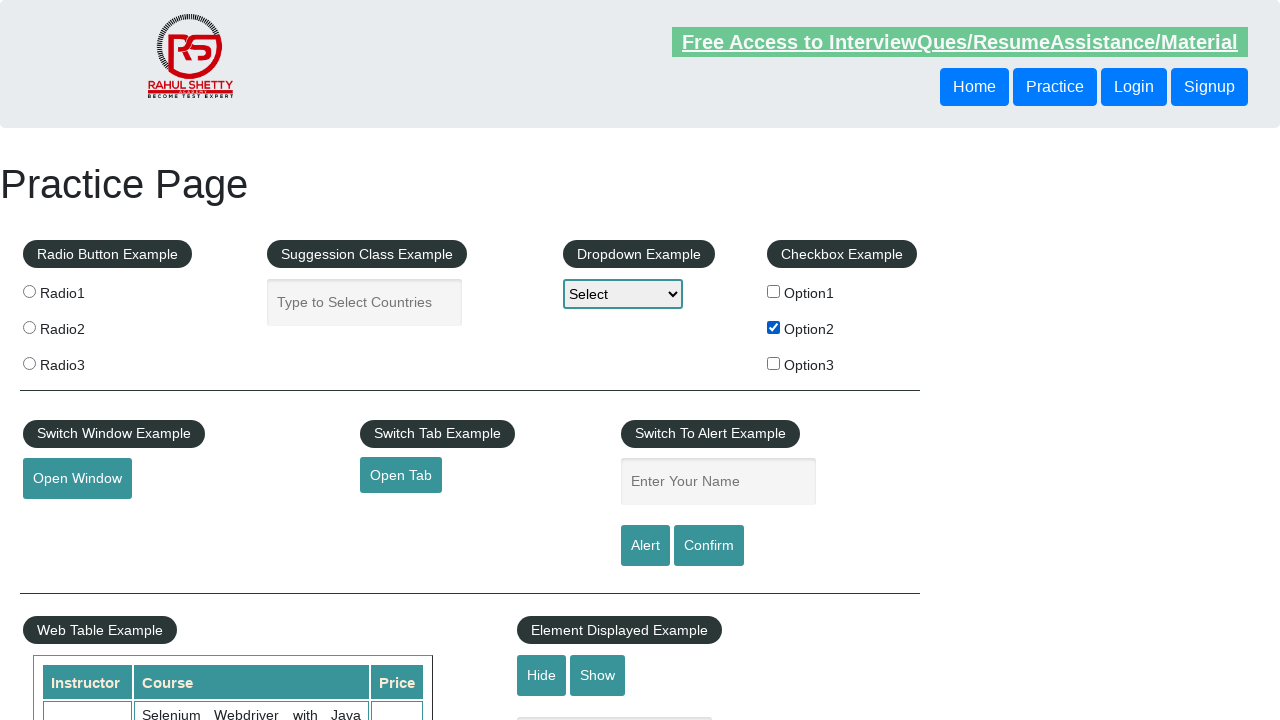

Verified that option2 checkbox is checked
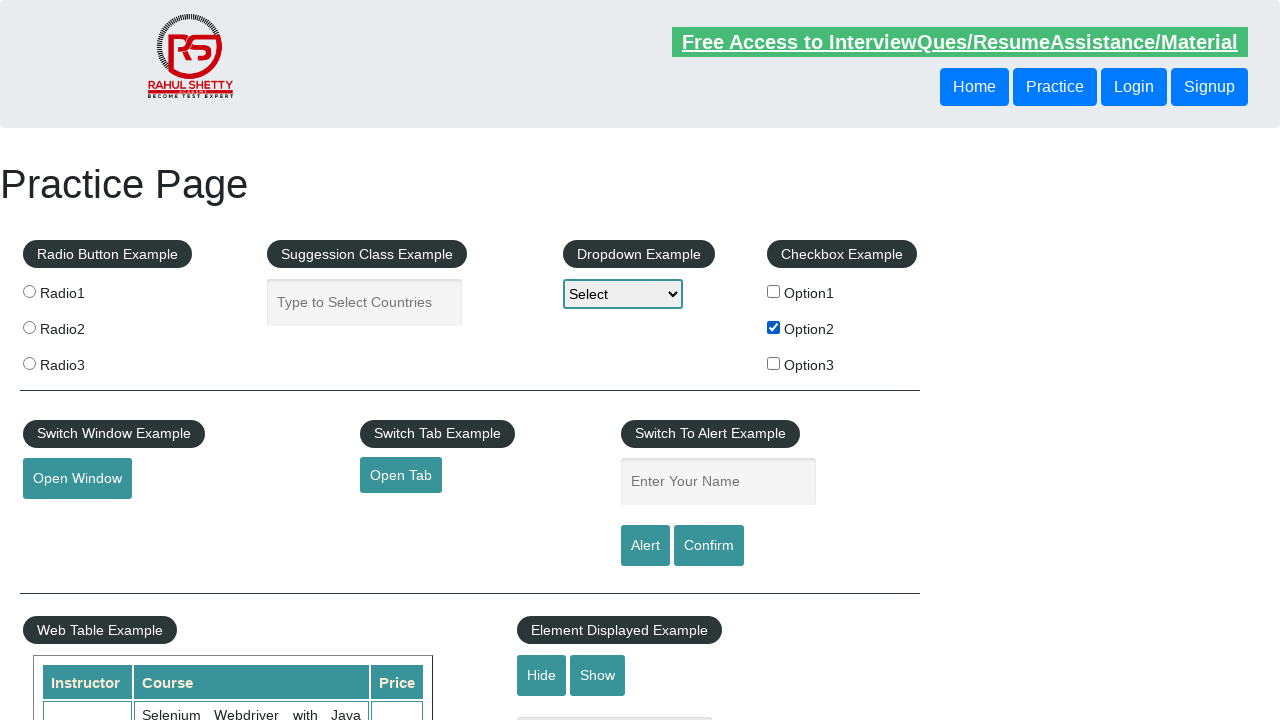

Located all radio button elements
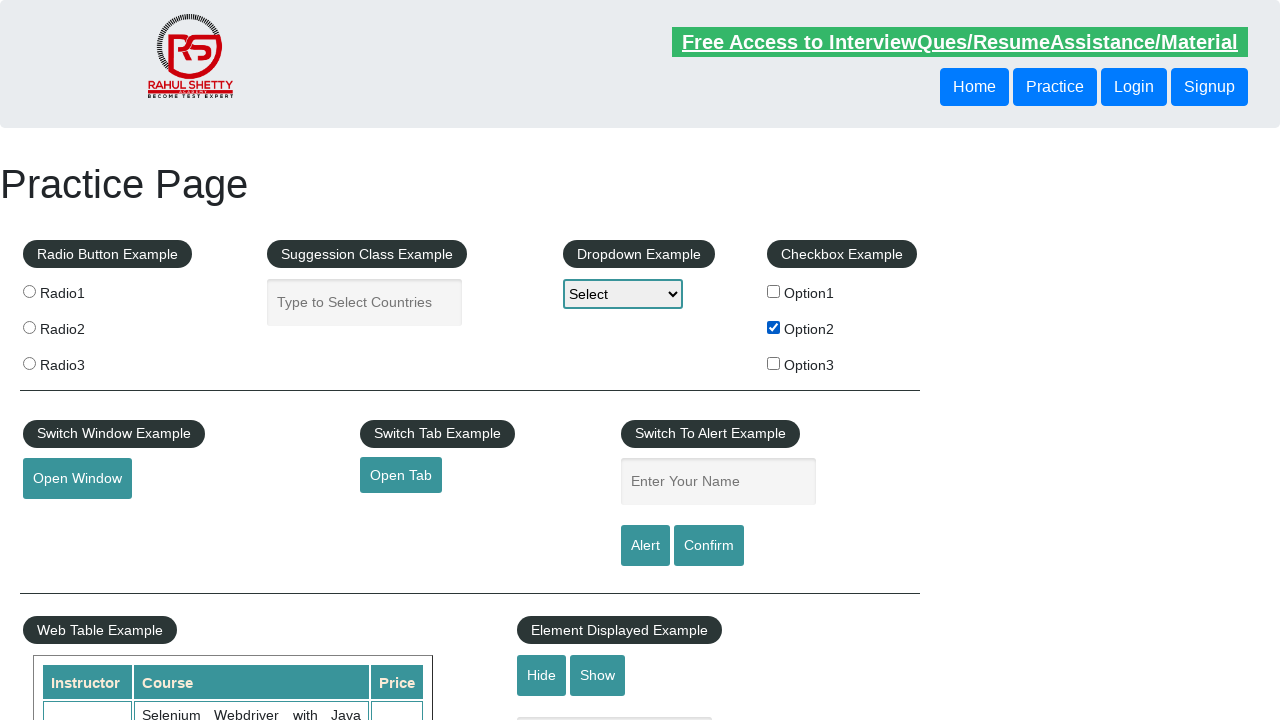

Clicked the third radio button (index 2) at (29, 363) on input[name='radioButton'] >> nth=2
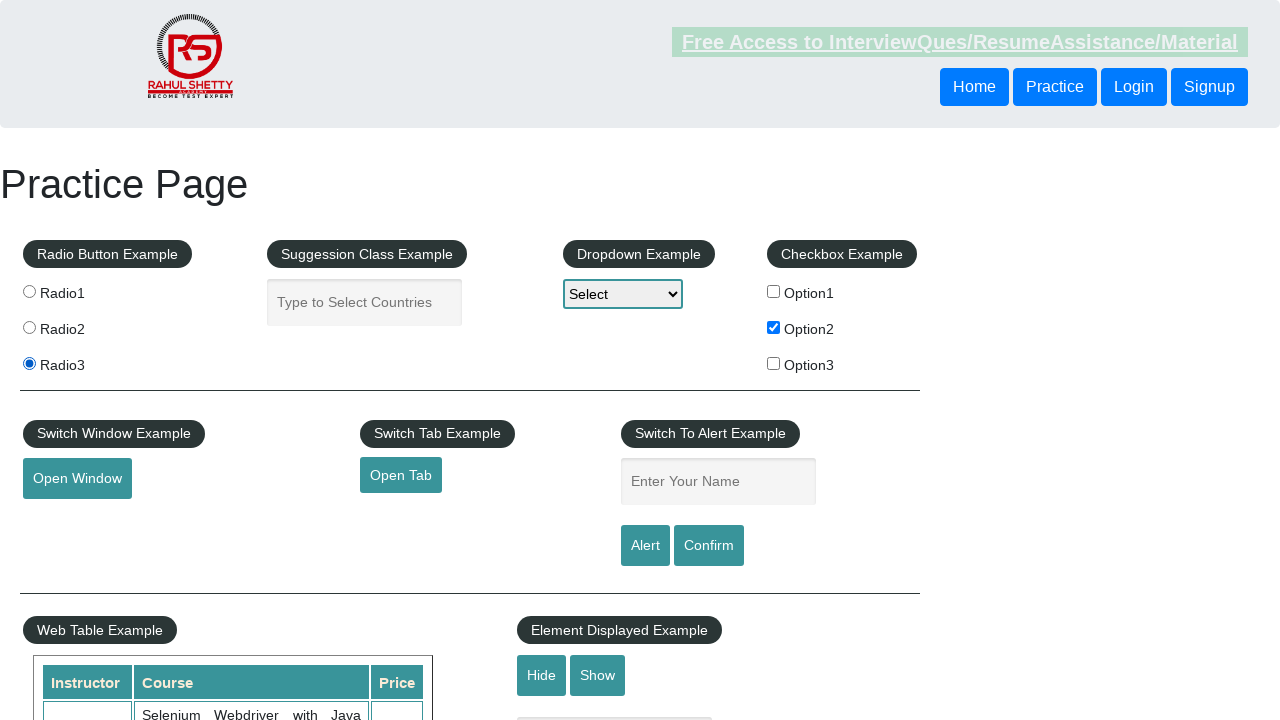

Verified that the third radio button is checked
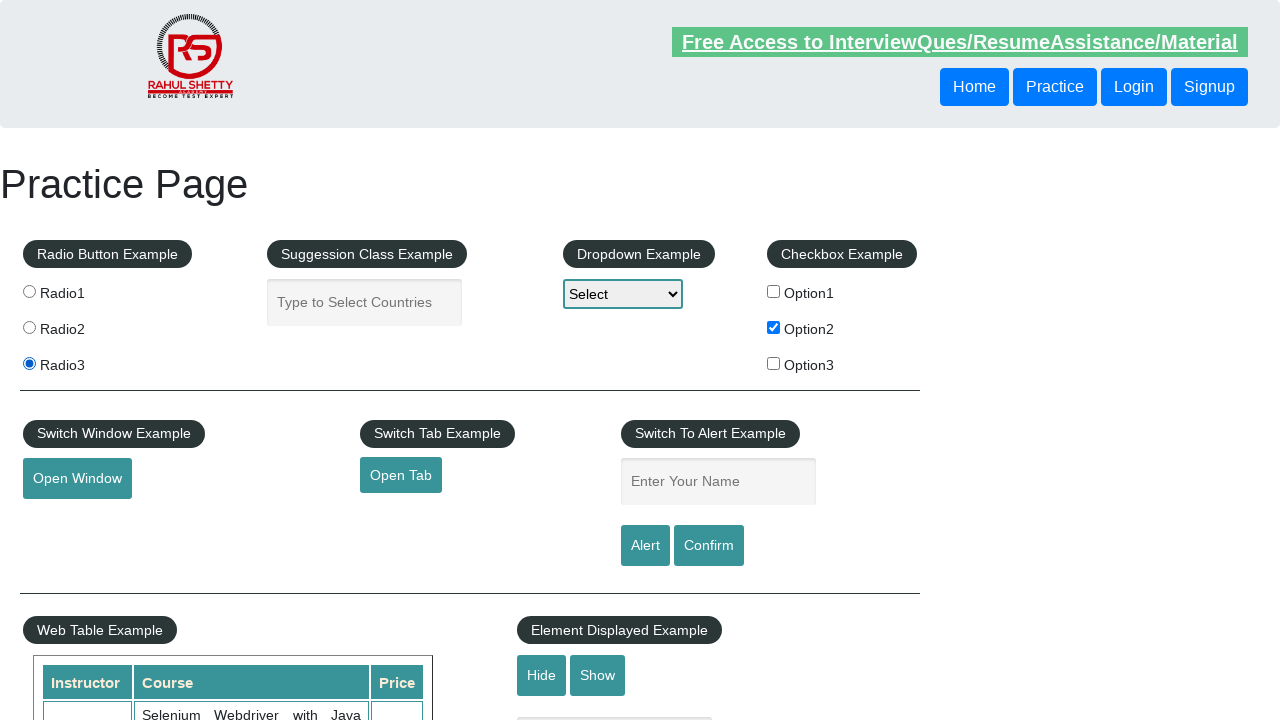

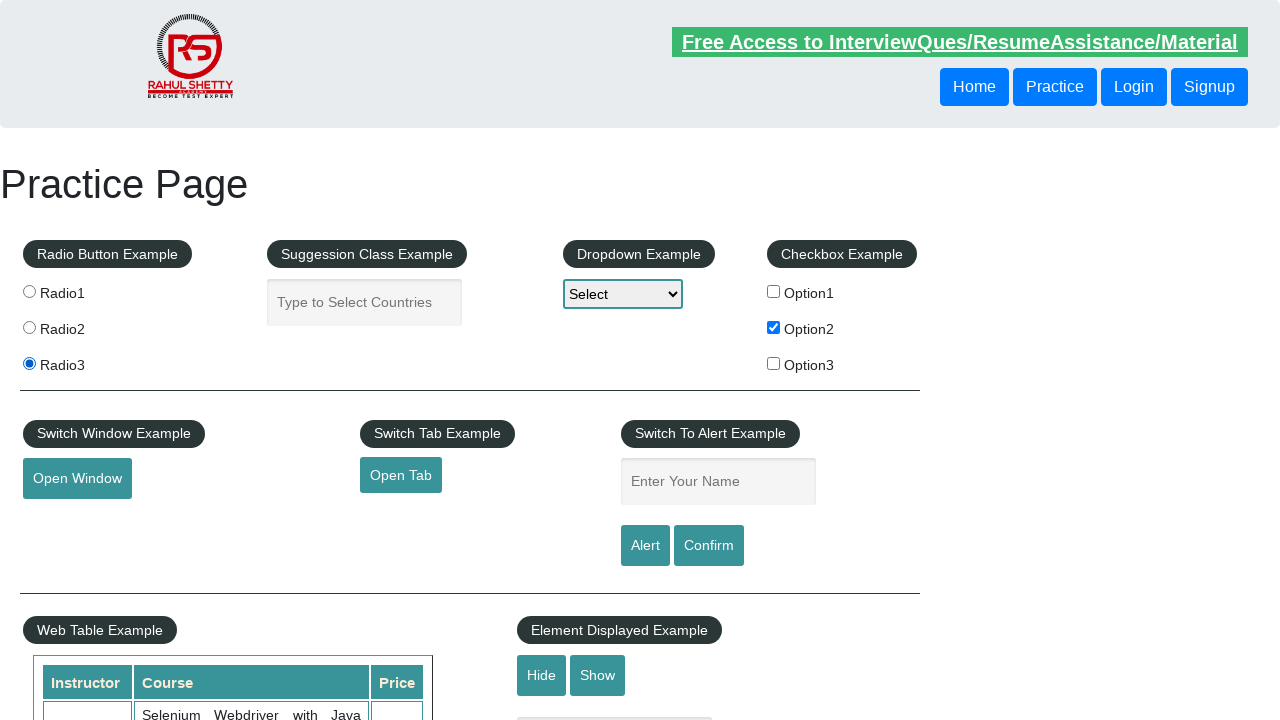